Tests that the dropdown defaults to "Please select an option" text

Starting URL: https://the-internet.herokuapp.com/

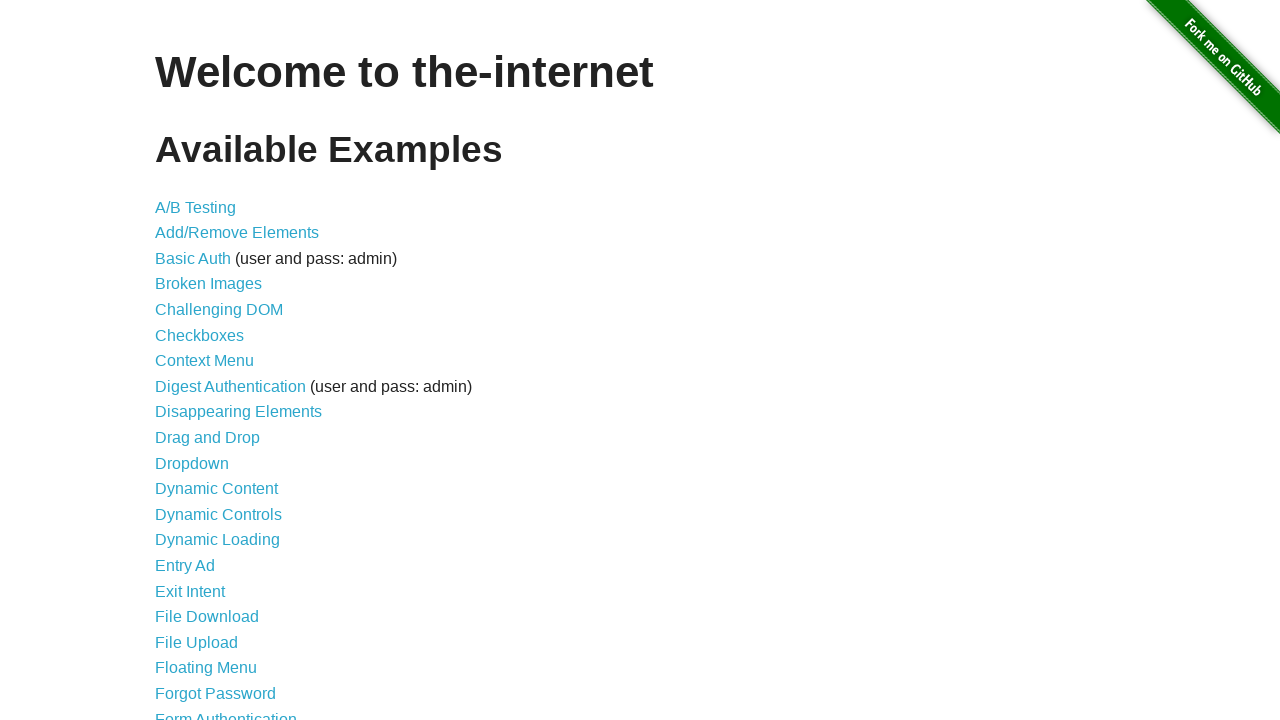

Clicked on dropdown page link at (192, 463) on a[href='/dropdown']
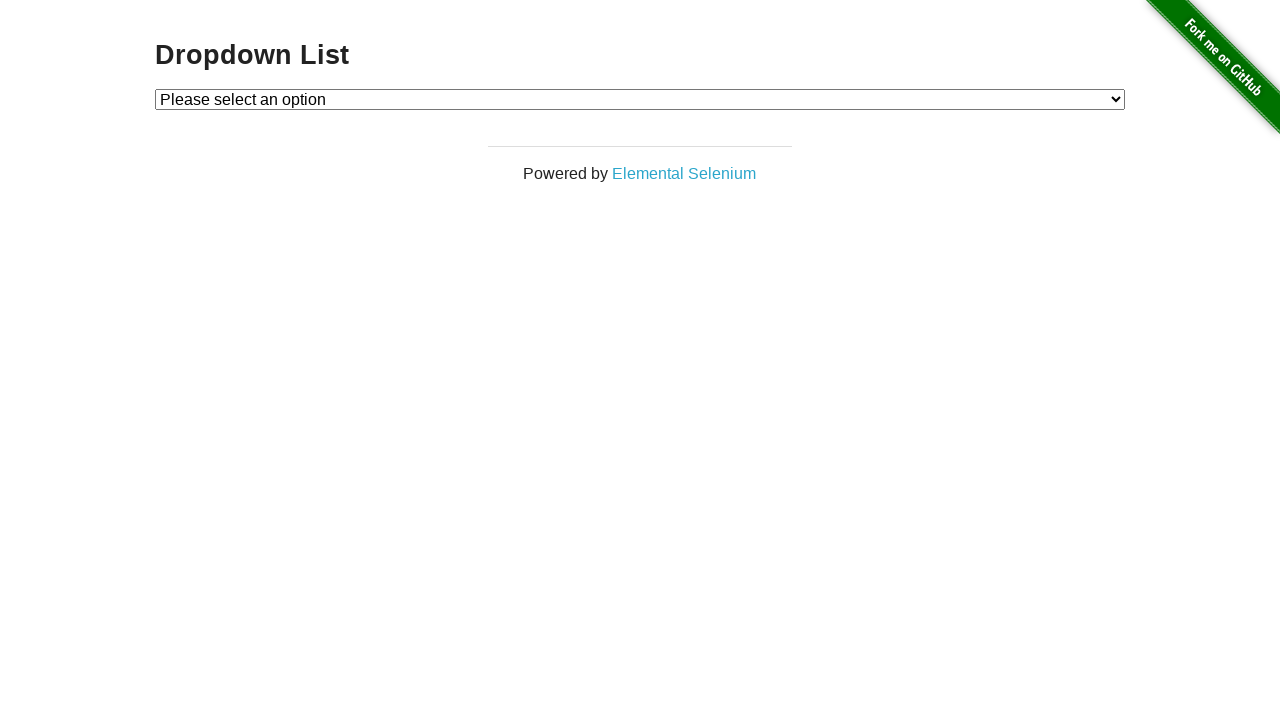

Retrieved default dropdown option text
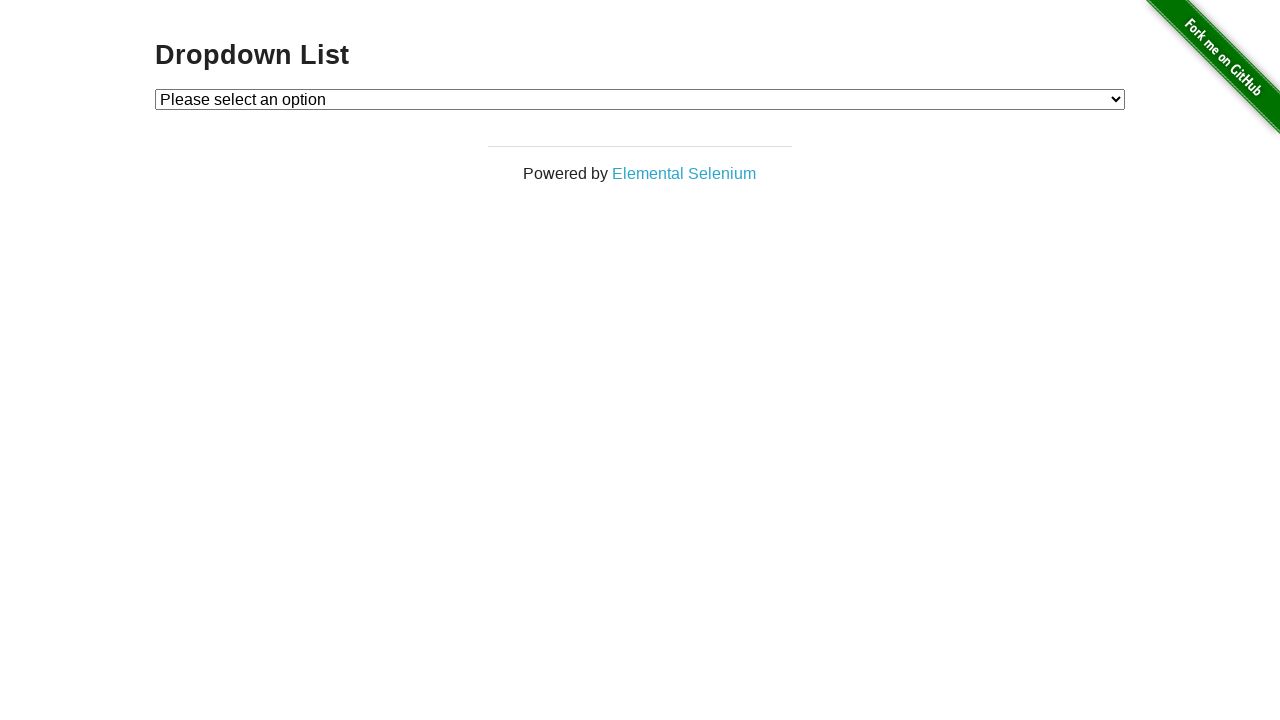

Verified dropdown defaults to 'Please select an option'
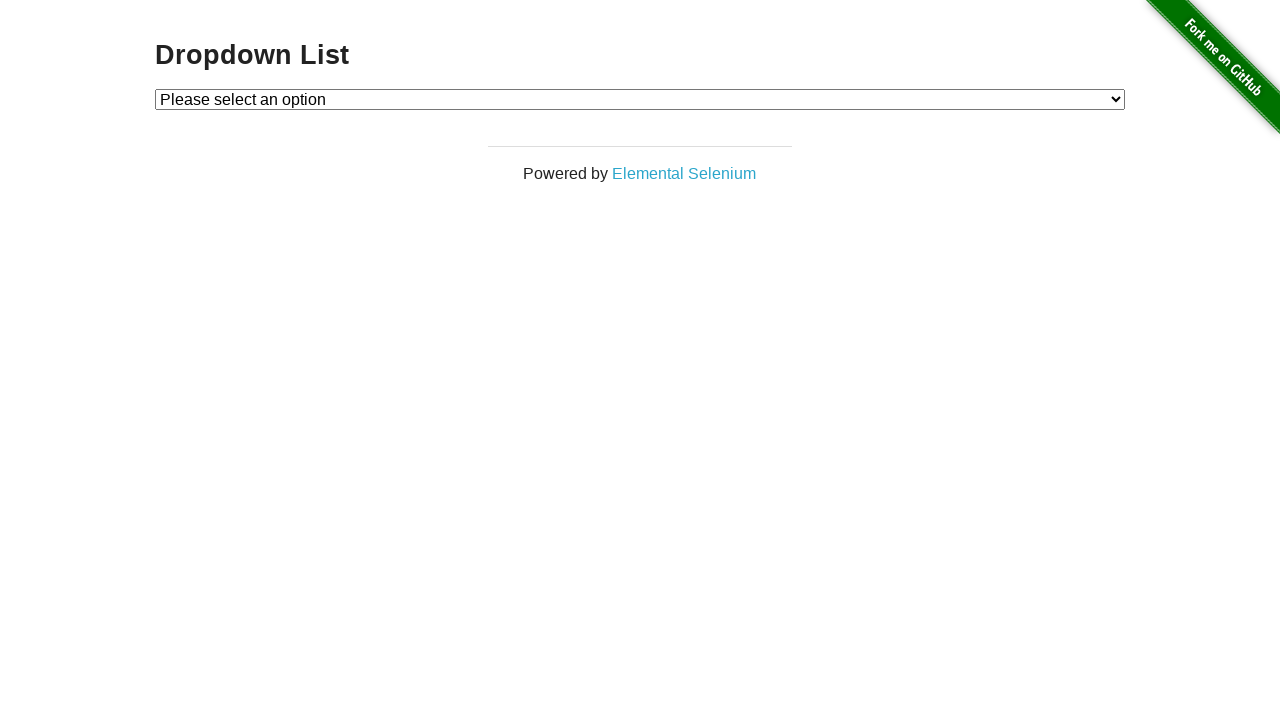

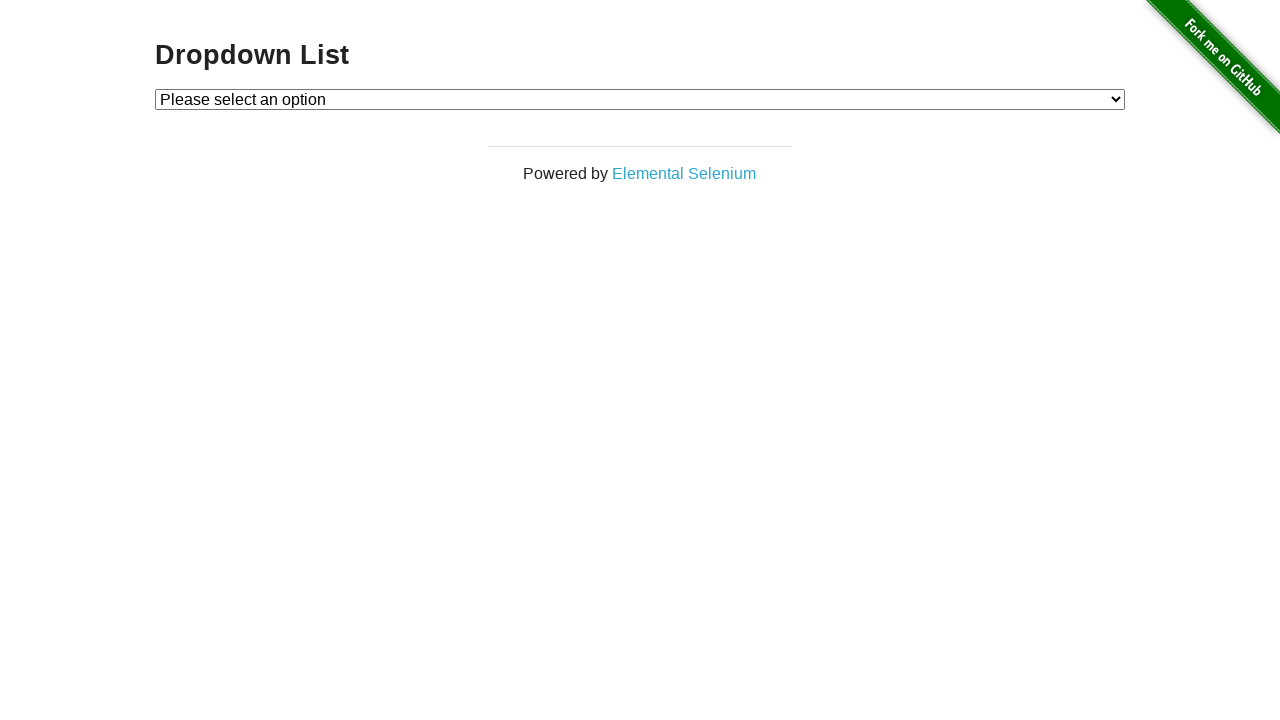